Tests various mouse actions including double-click on checkbox, mouse hover, and right-click on a reload link

Starting URL: https://www.rahulshettyacademy.com/AutomationPractice/

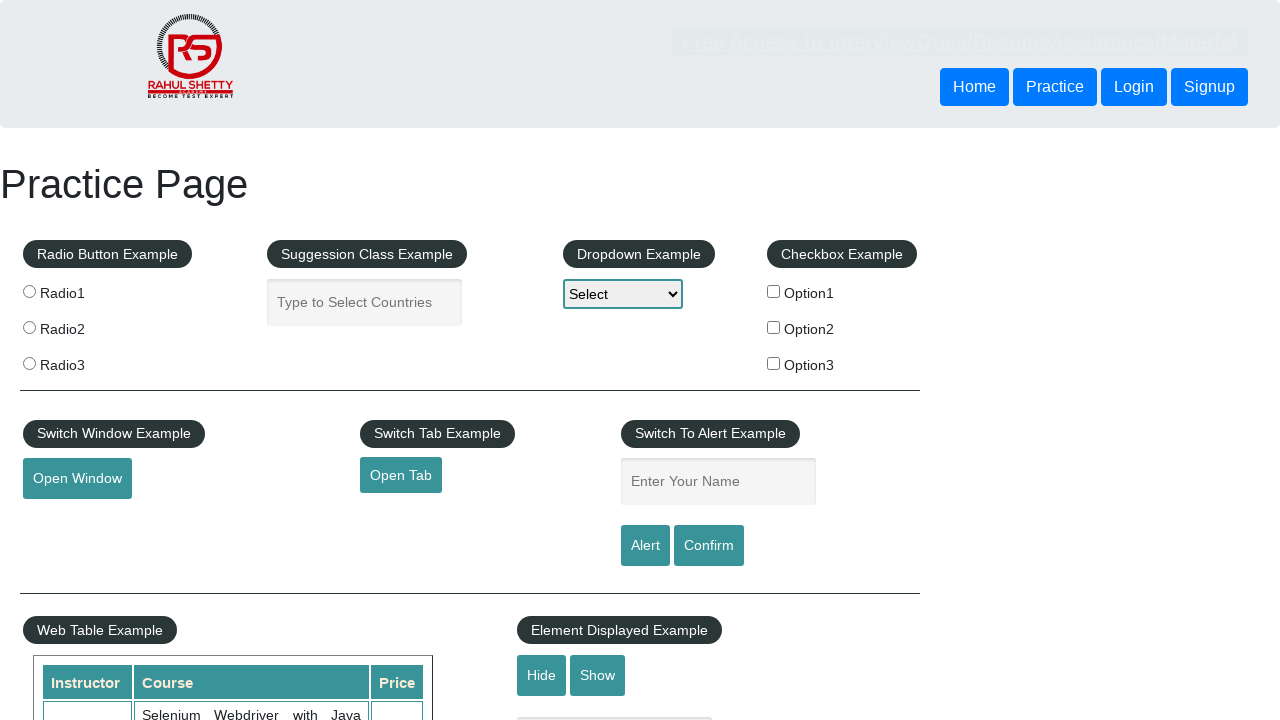

Double-clicked on checkbox option 1 at (774, 291) on #checkBoxOption1
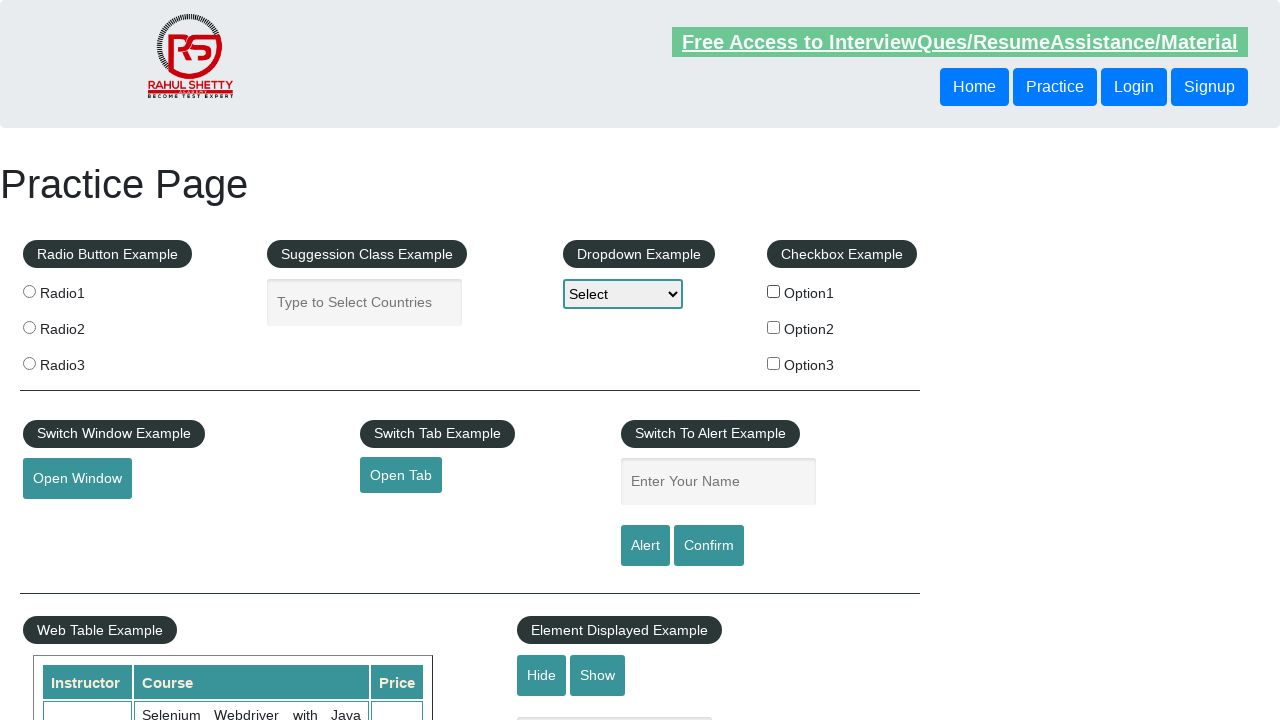

Scrolled down by 200 pixels
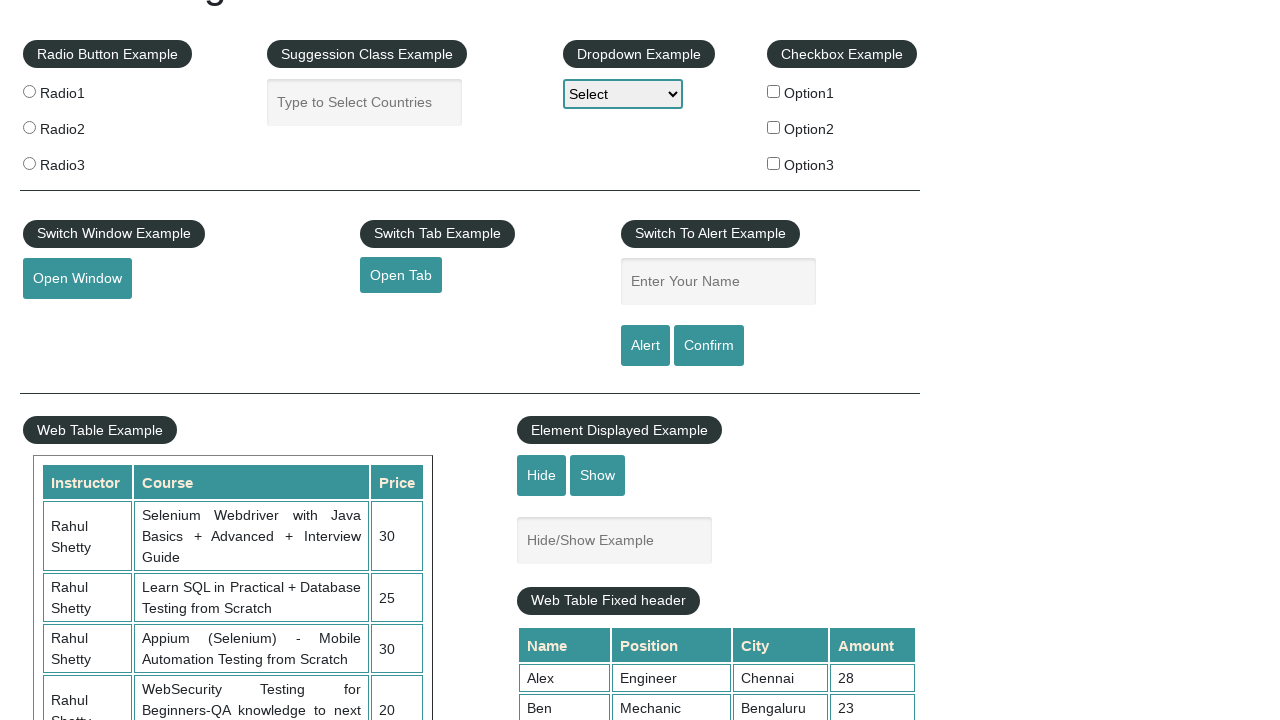

Hovered over mouse hover button at (83, 361) on xpath=//button[@id='mousehover']
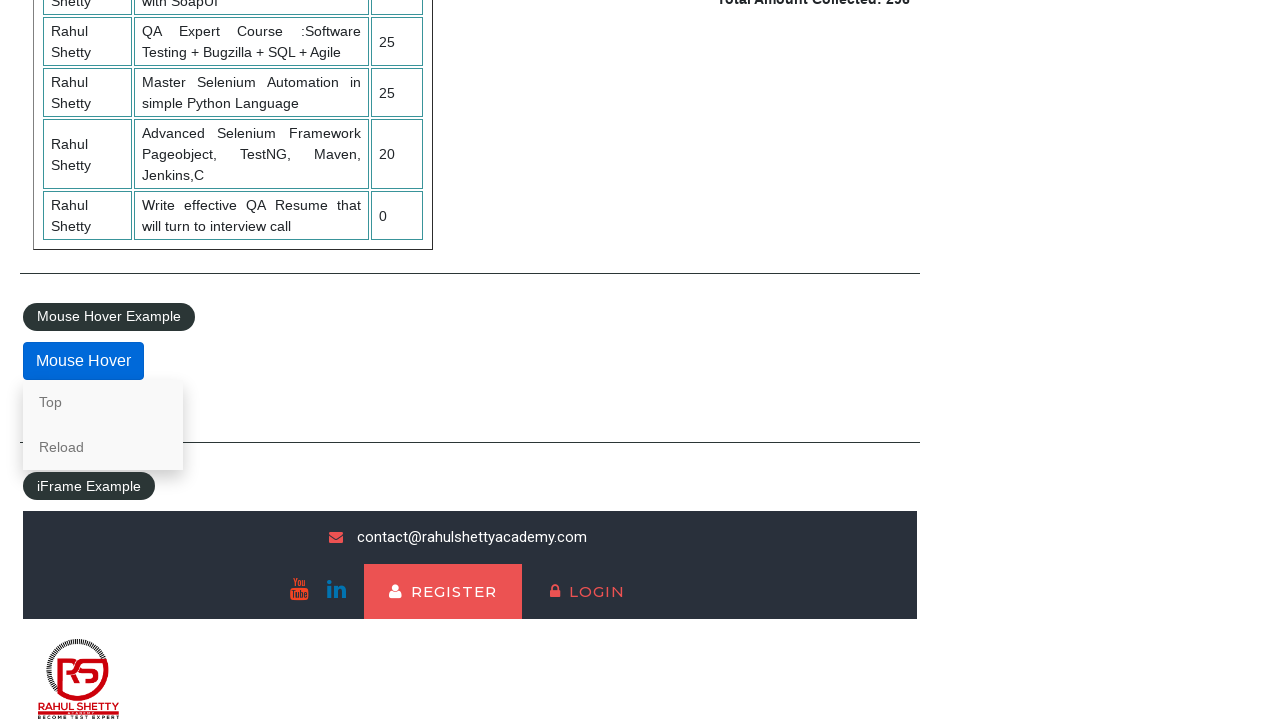

Right-clicked on Reload link at (103, 447) on text=Reload
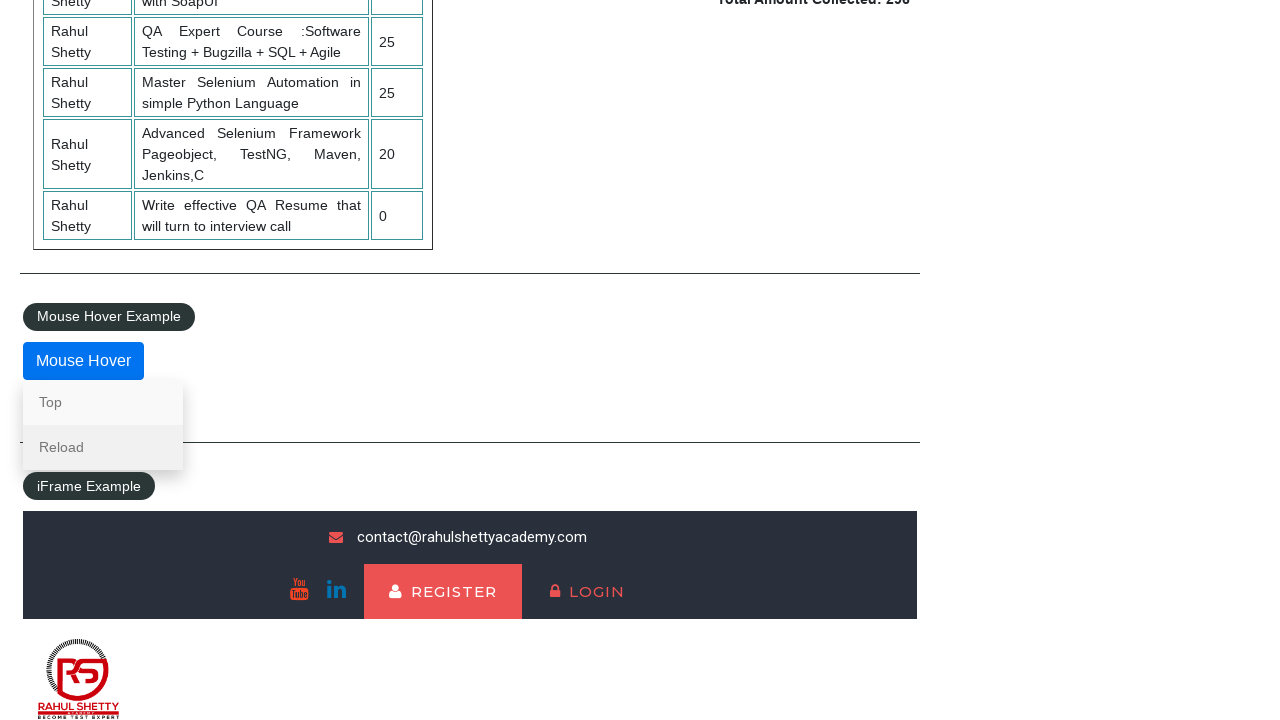

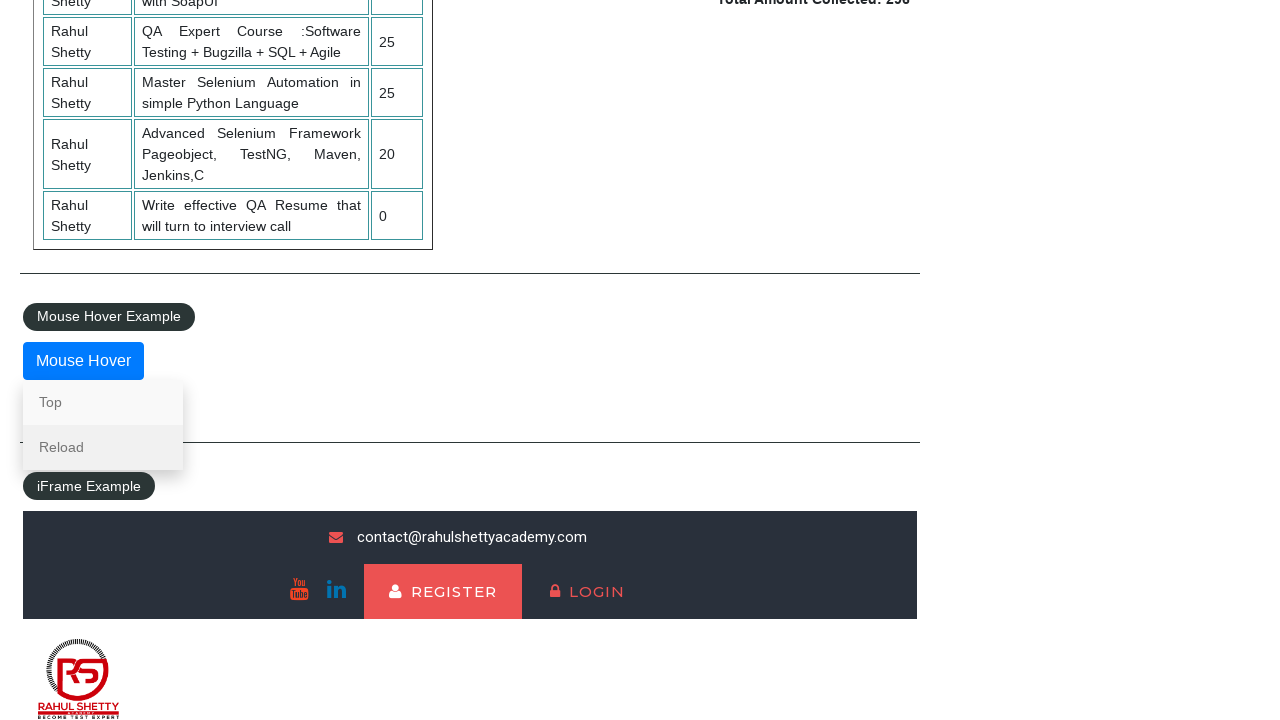